Tests marking individual todo items as complete by checking their checkboxes

Starting URL: https://demo.playwright.dev/todomvc

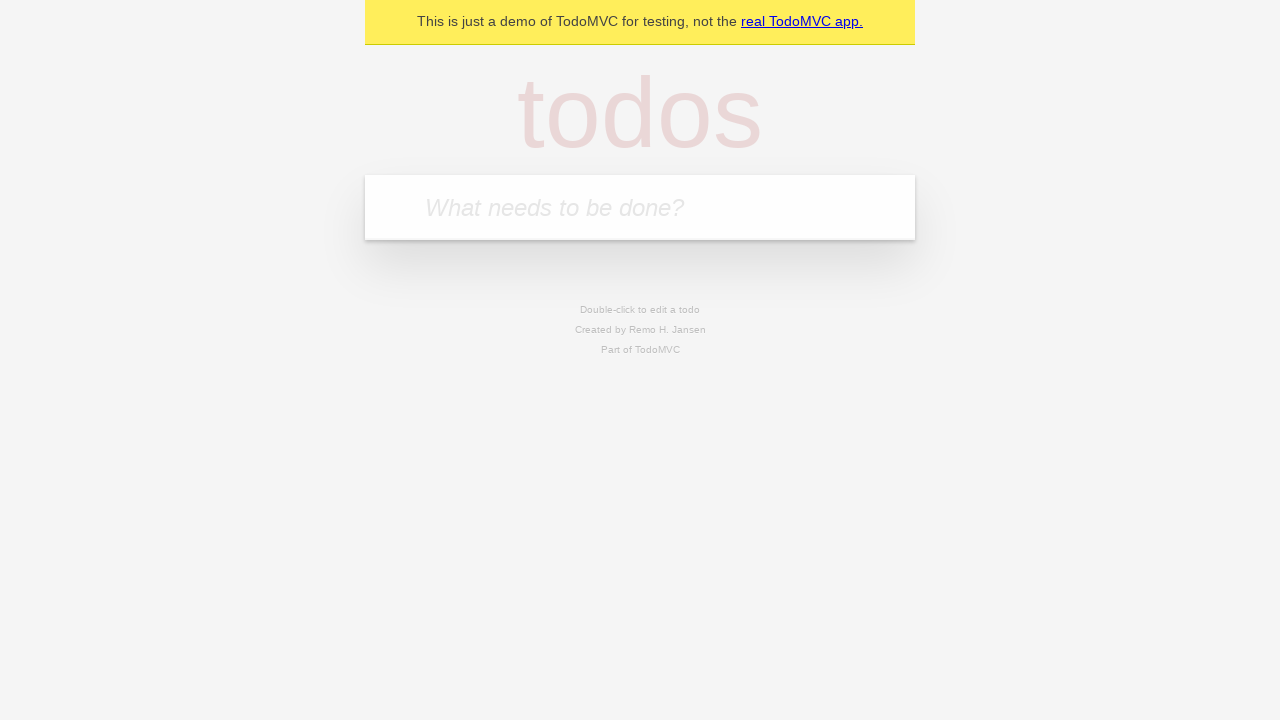

Located the todo input field
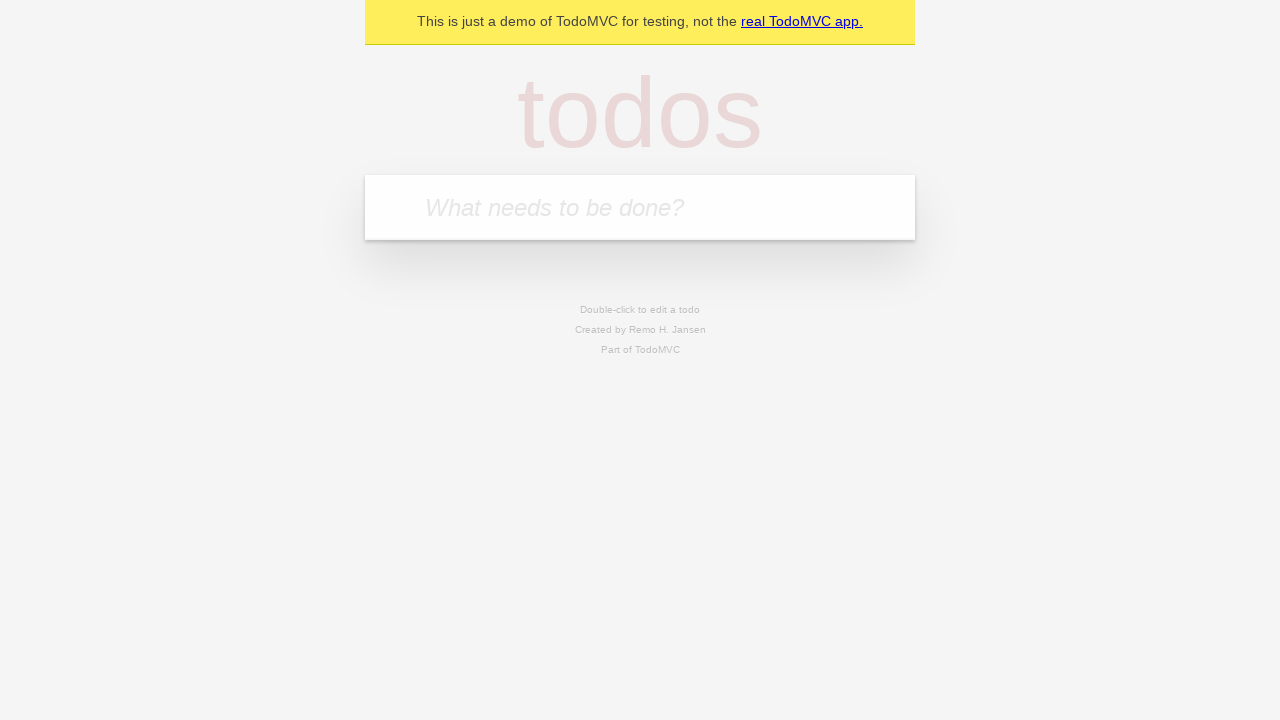

Filled todo input with 'buy some cheese' on internal:attr=[placeholder="What needs to be done?"i]
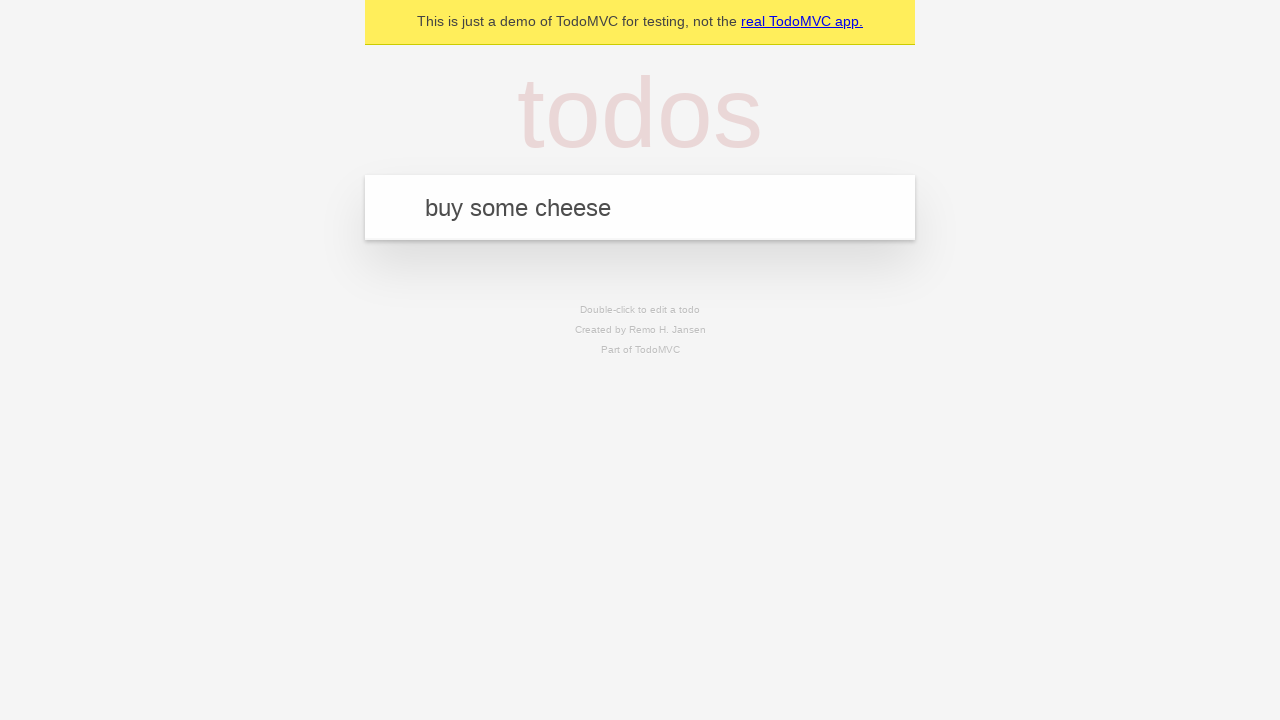

Pressed Enter to create todo 'buy some cheese' on internal:attr=[placeholder="What needs to be done?"i]
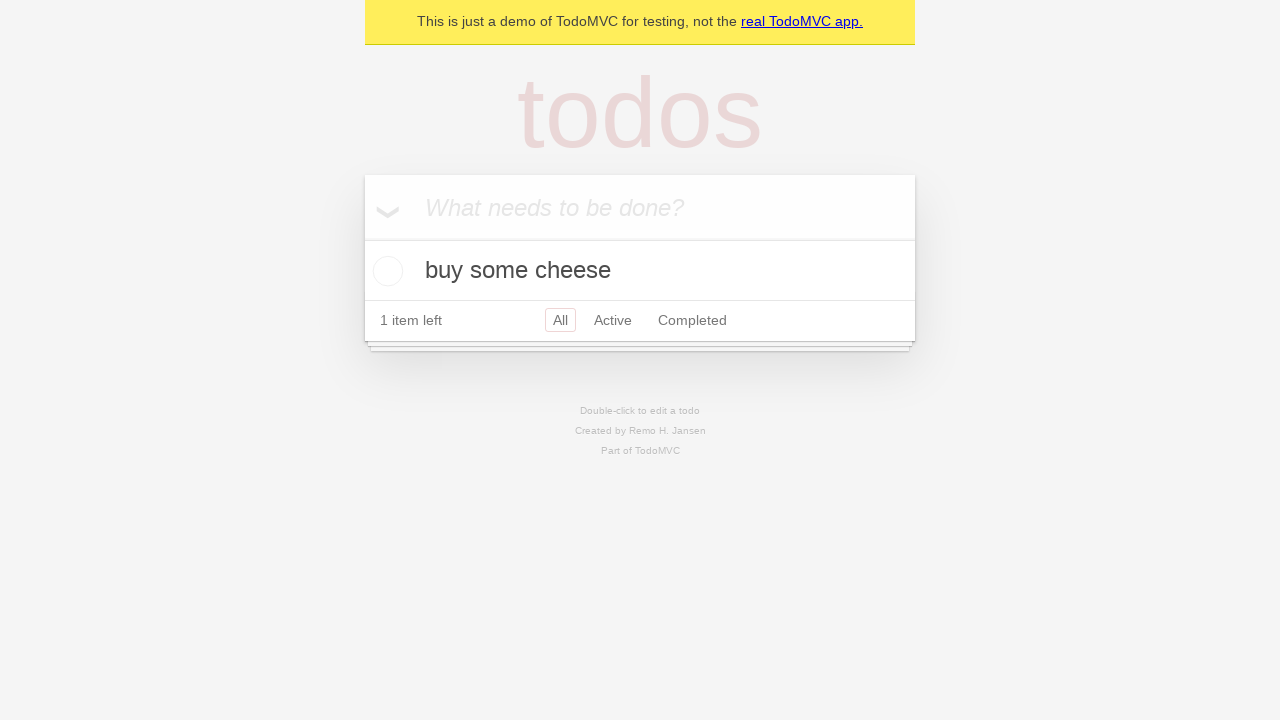

Filled todo input with 'feed the cat' on internal:attr=[placeholder="What needs to be done?"i]
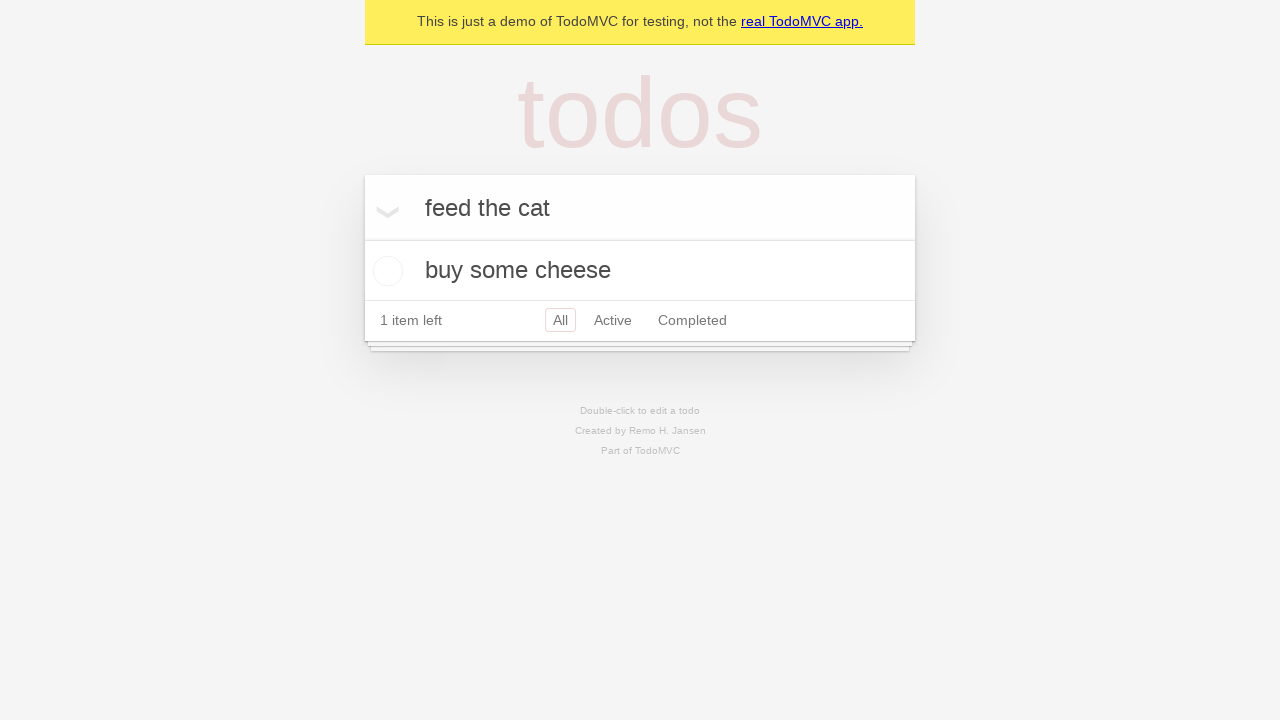

Pressed Enter to create todo 'feed the cat' on internal:attr=[placeholder="What needs to be done?"i]
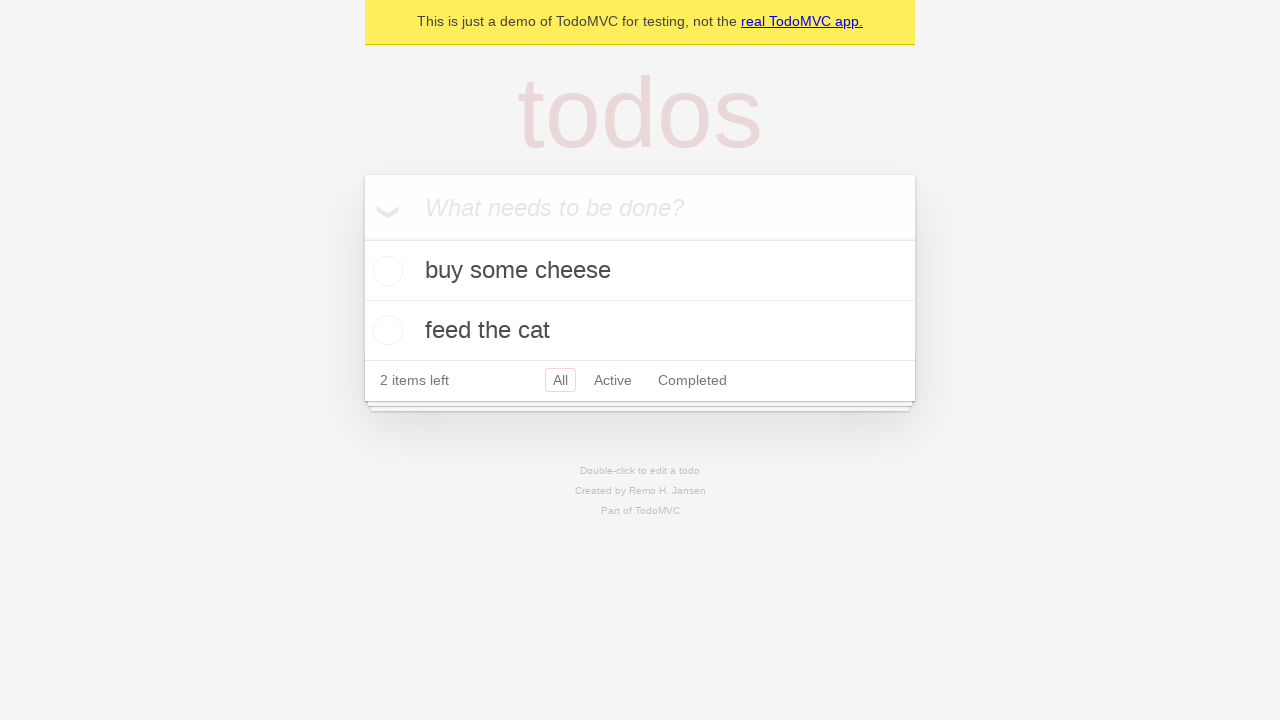

Second todo item loaded
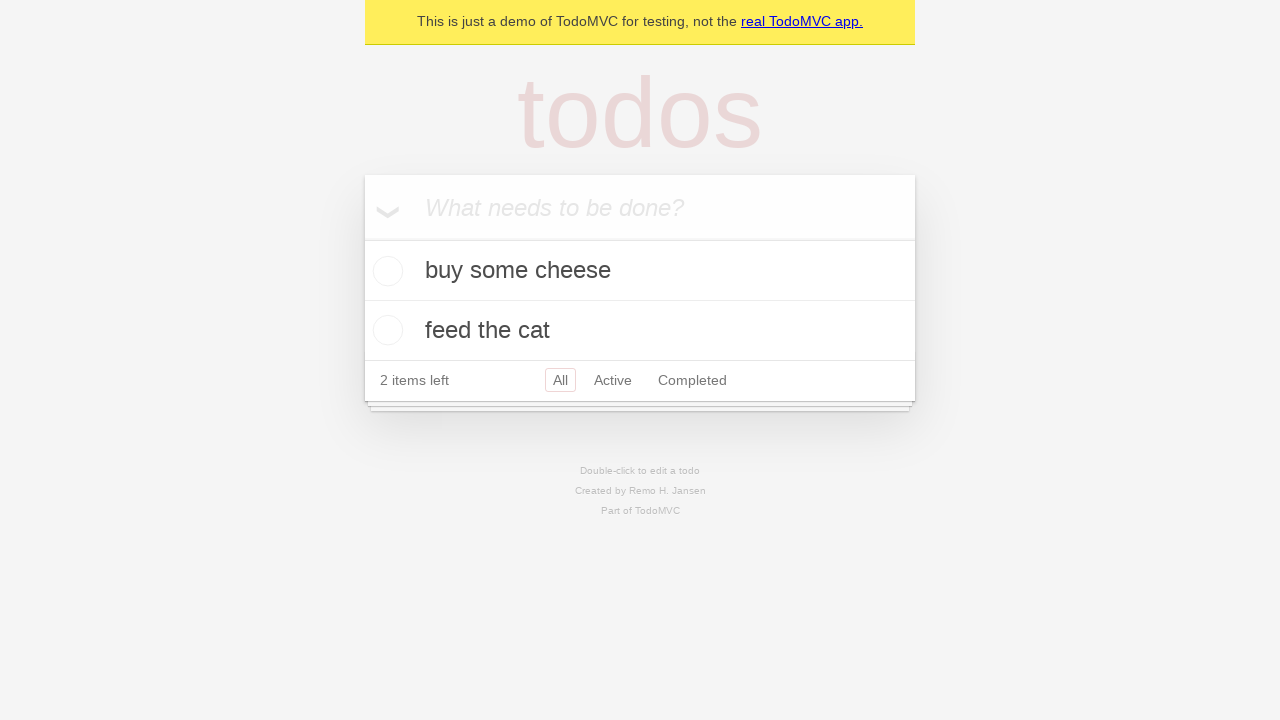

Located first todo item
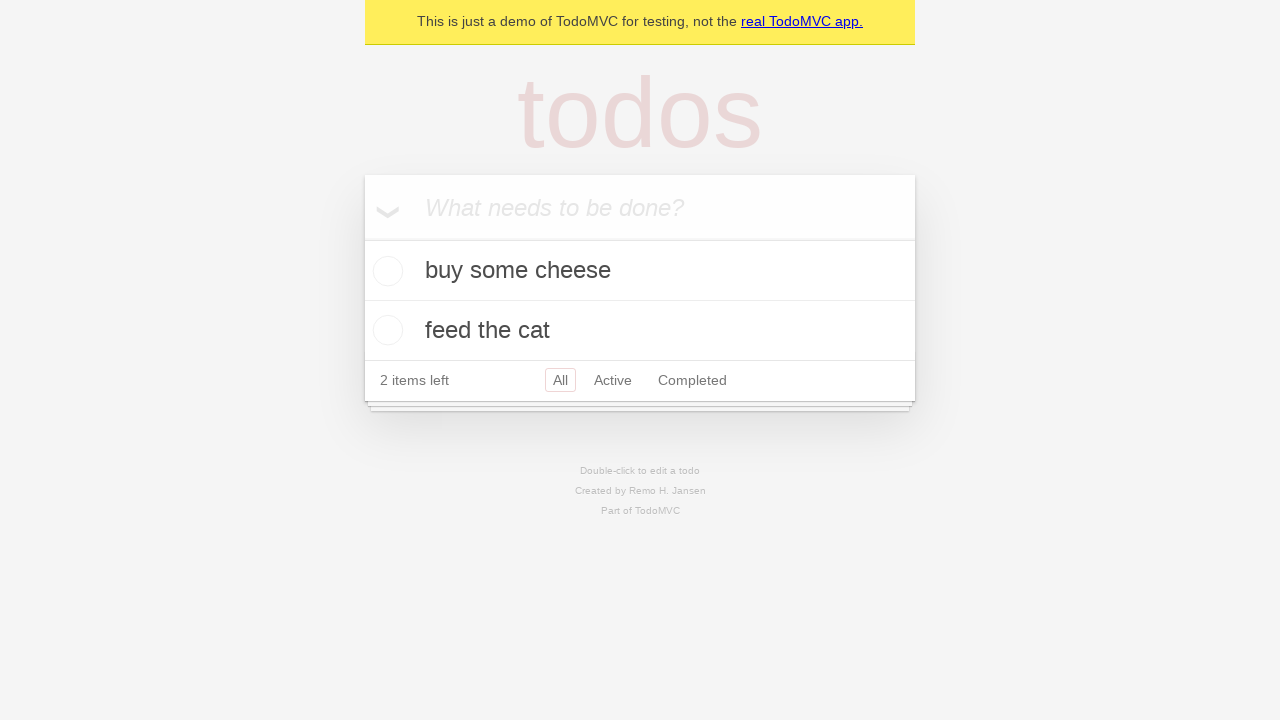

Marked first todo item as complete at (385, 271) on internal:testid=[data-testid="todo-item"s] >> nth=0 >> internal:role=checkbox
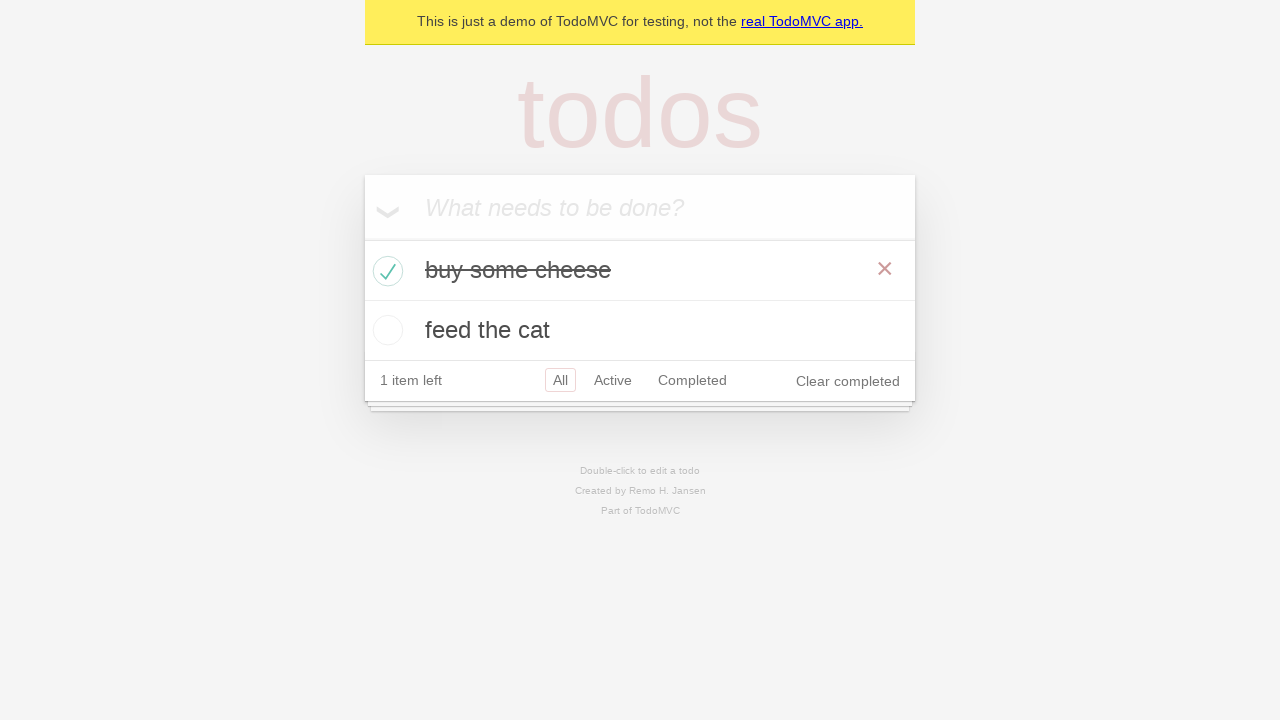

Located second todo item
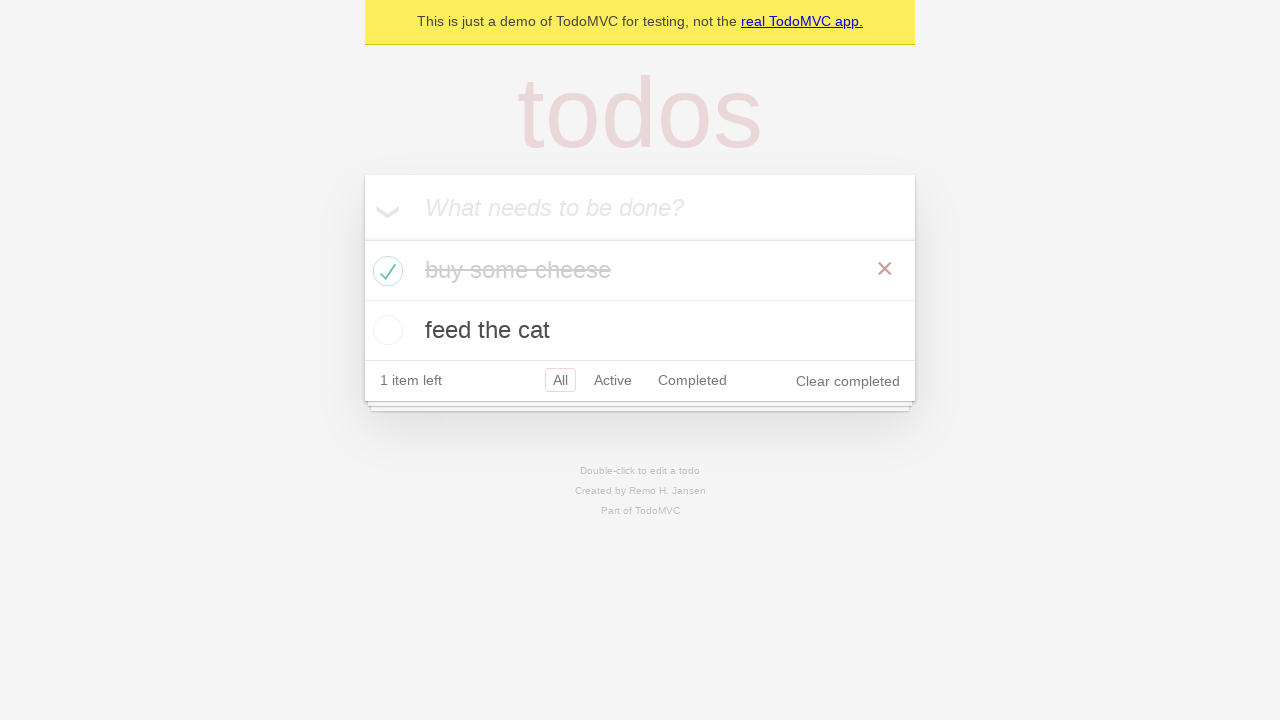

Marked second todo item as complete at (385, 330) on internal:testid=[data-testid="todo-item"s] >> nth=1 >> internal:role=checkbox
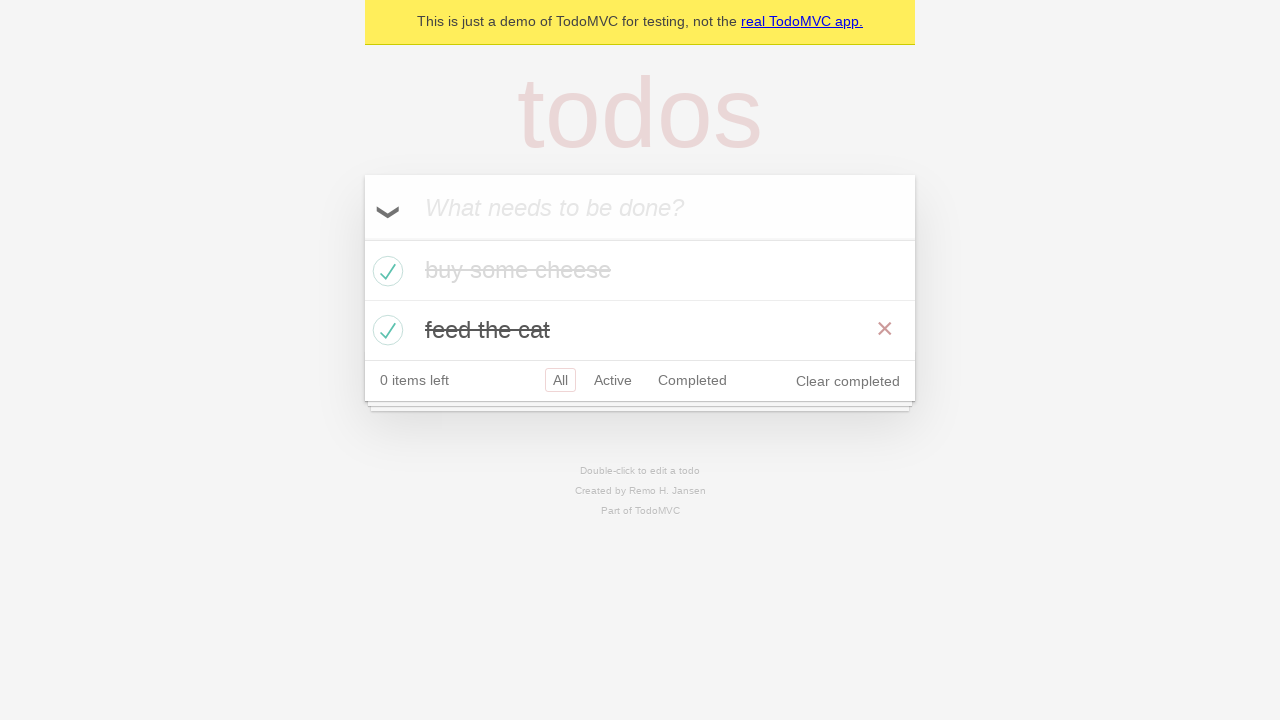

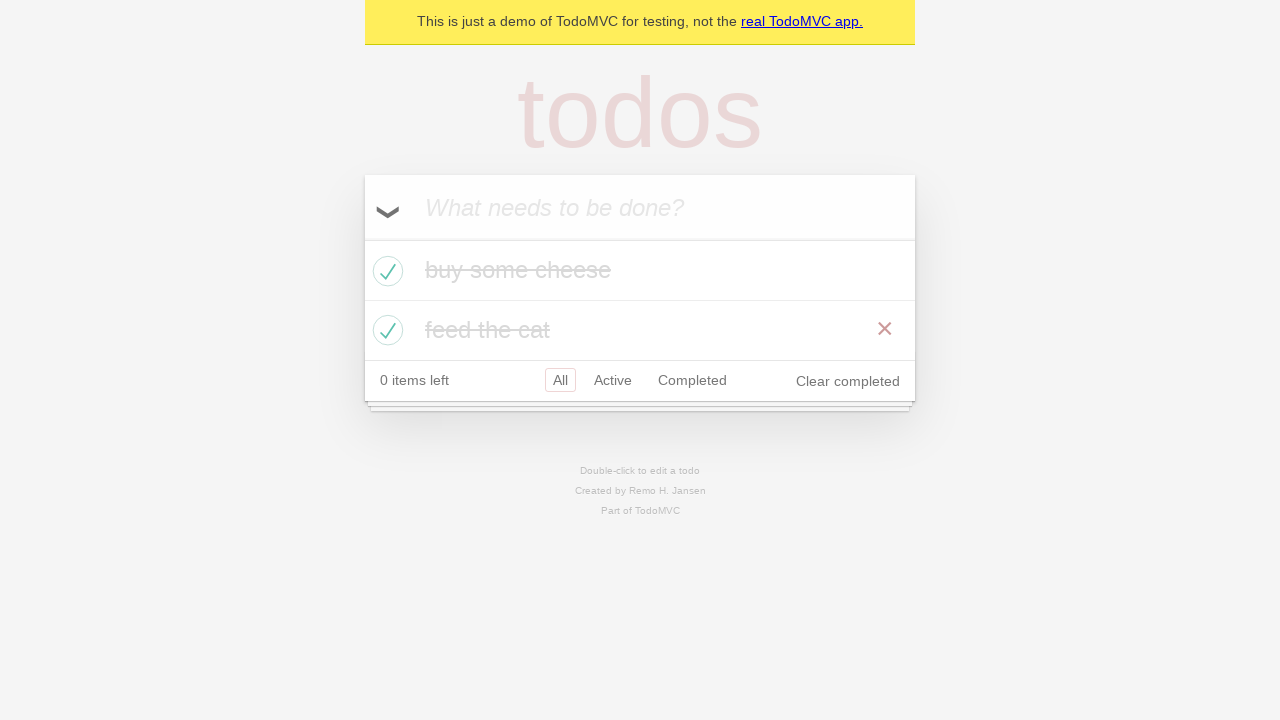